Tests password validation with a password shorter than 7 characters and verifies it shows "Invalid Value"

Starting URL: https://testpages.eviltester.com/styled/apps/7charval/simple7charvalidation.html

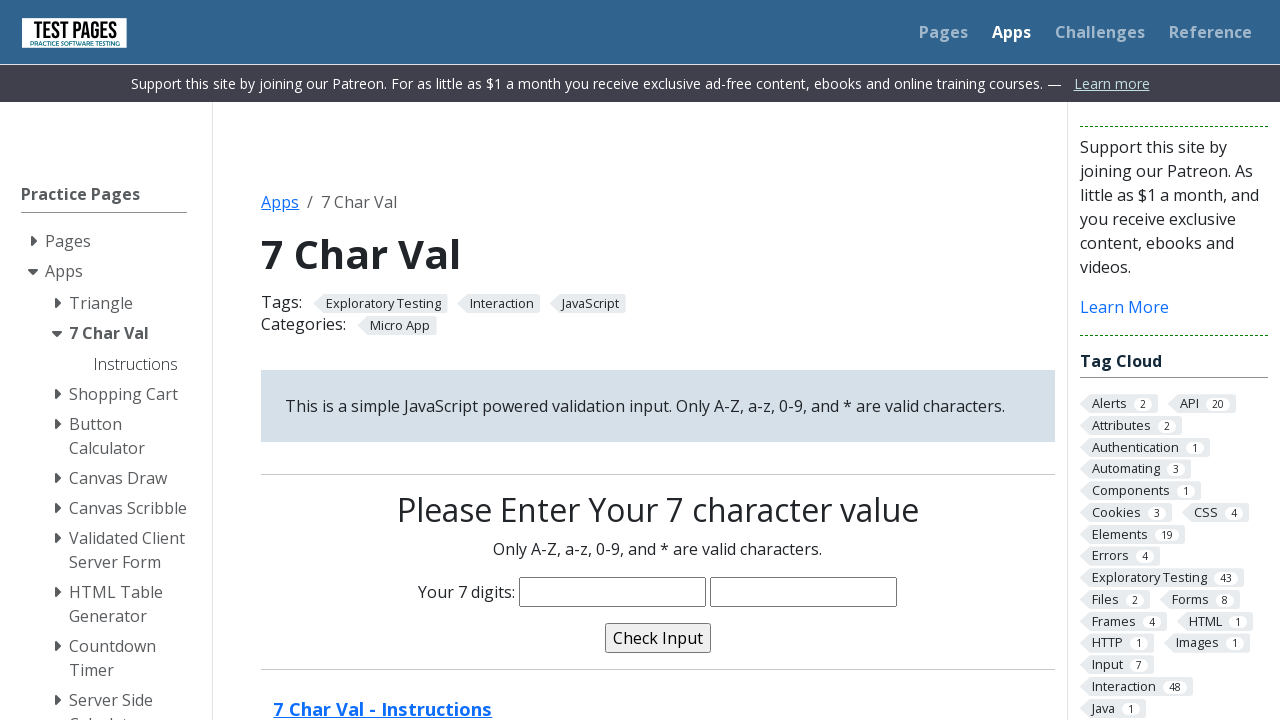

Filled password field with short value 'amit1' (5 characters) on input[name='characters']
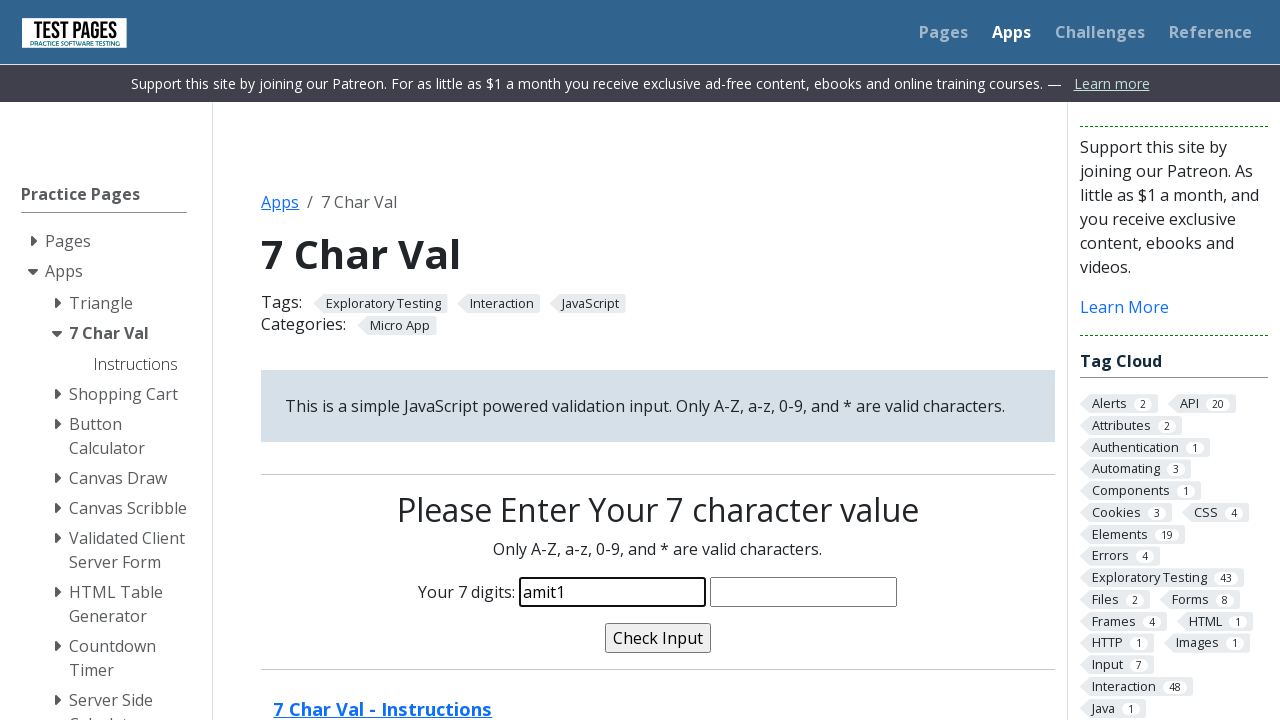

Clicked validate button to check password at (658, 638) on input[name='validate']
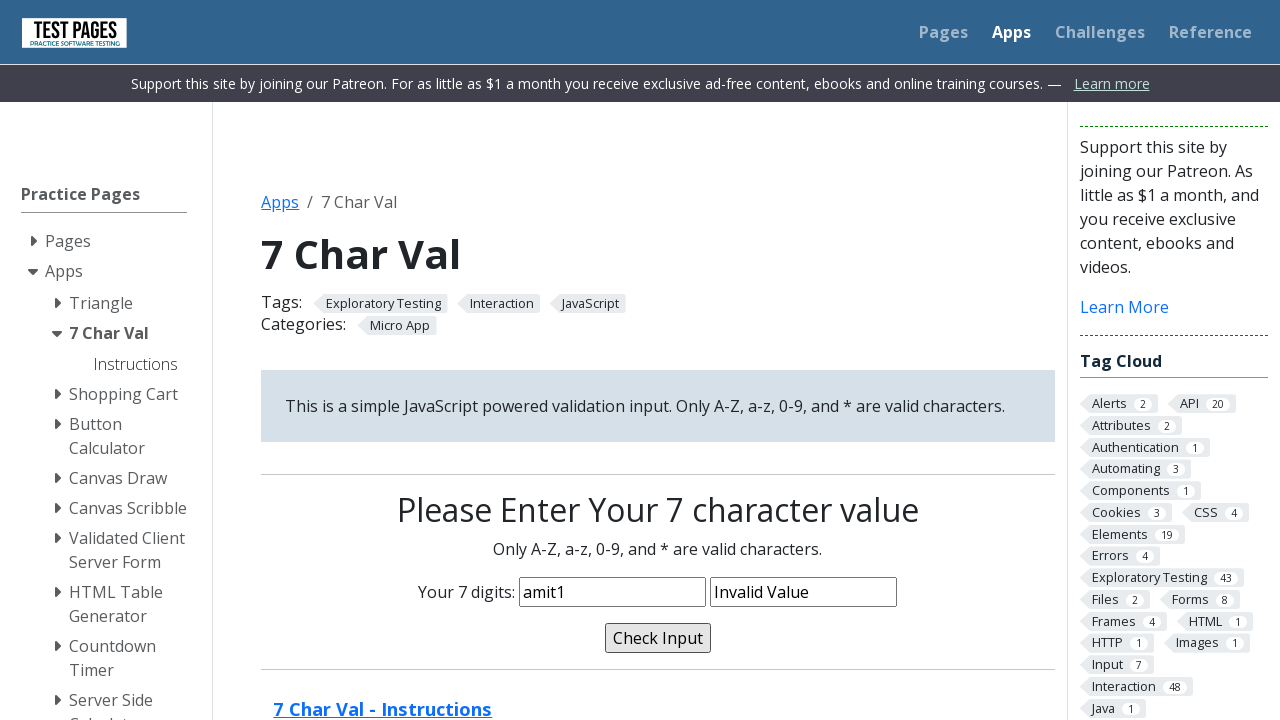

Retrieved validation message: 'Invalid Value'
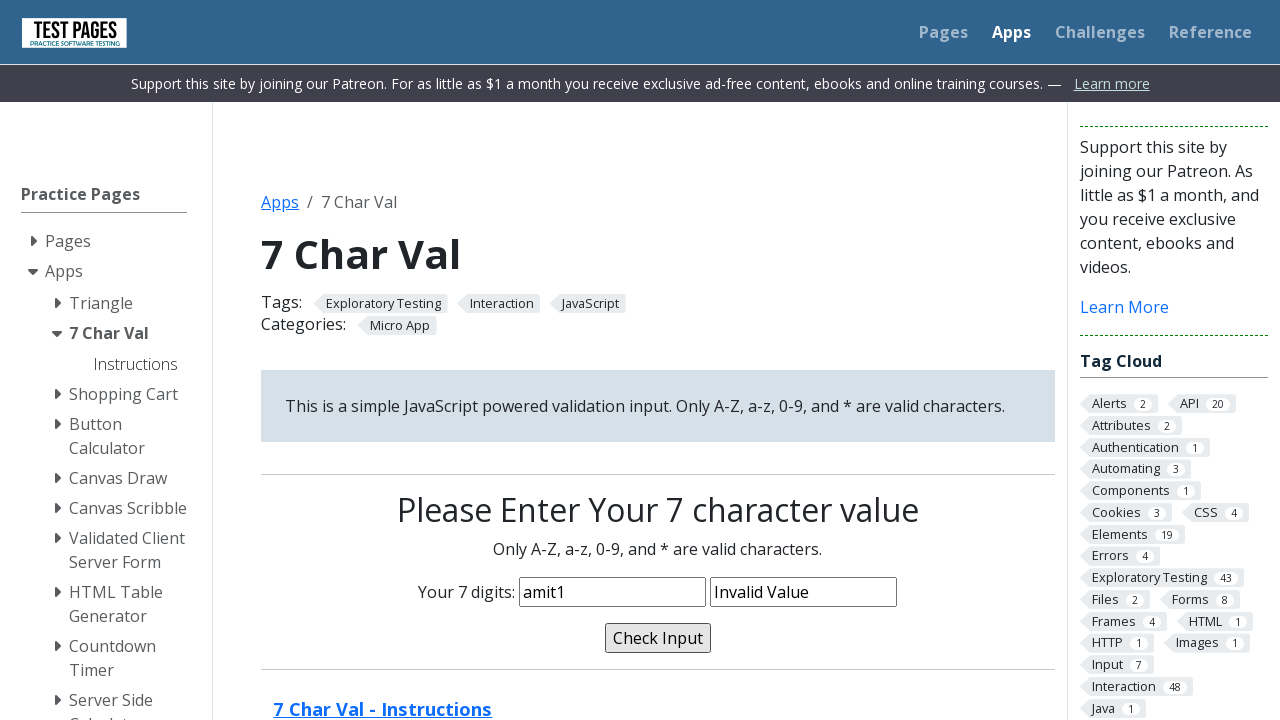

Assertion passed: validation message correctly shows 'Invalid Value' for short password
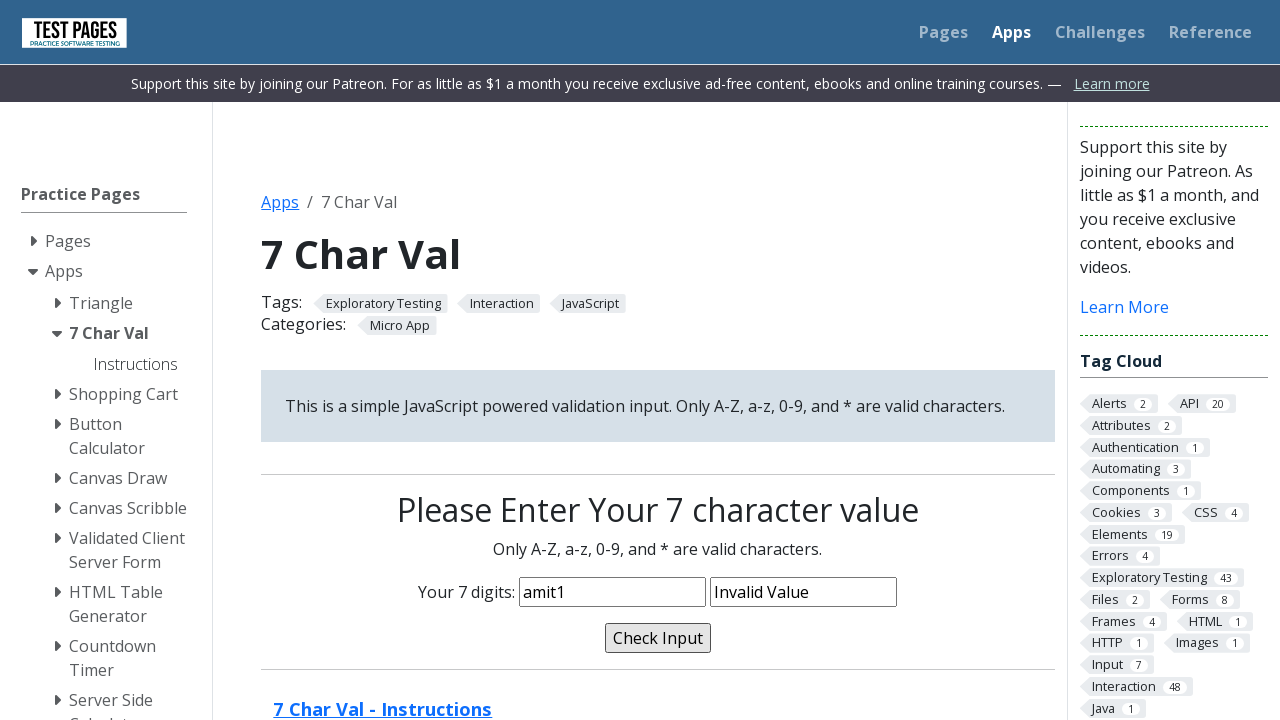

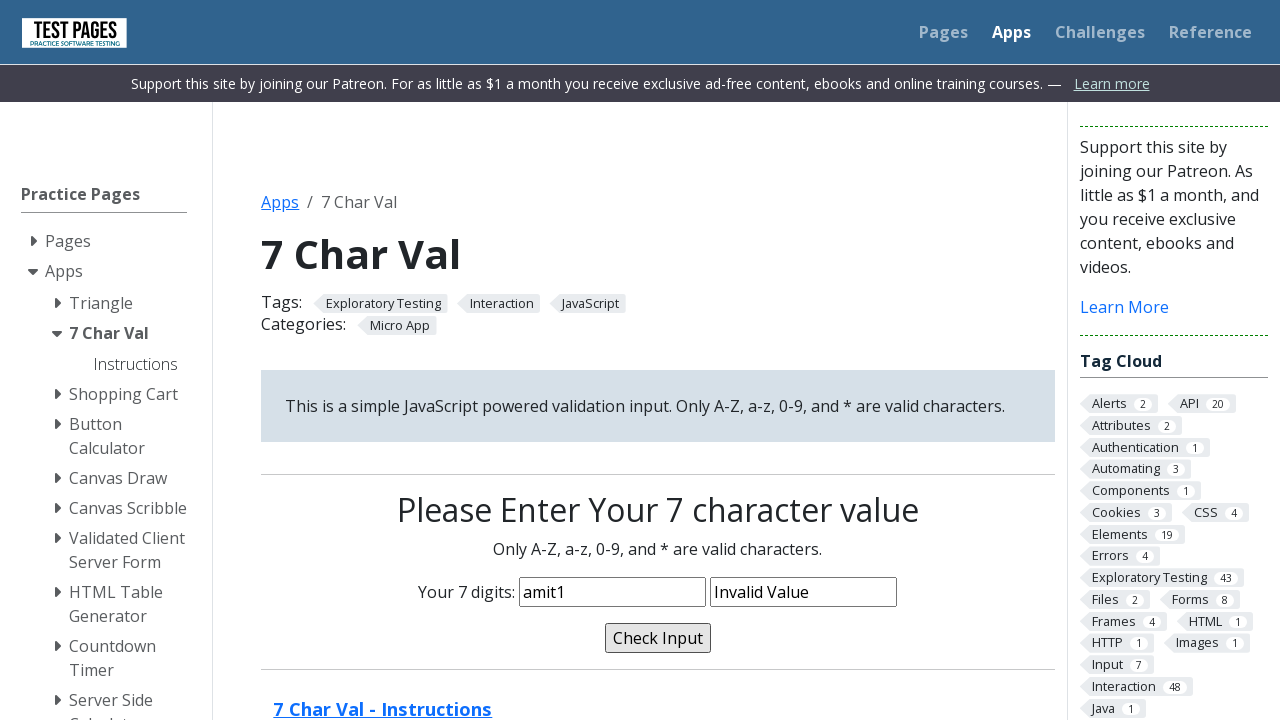